Tests keyboard operations on a text comparison website by typing text in the first textarea, selecting all with Ctrl+A, copying with Ctrl+C, tabbing to the next textarea, and pasting with Ctrl+V.

Starting URL: https://text-compare.com/

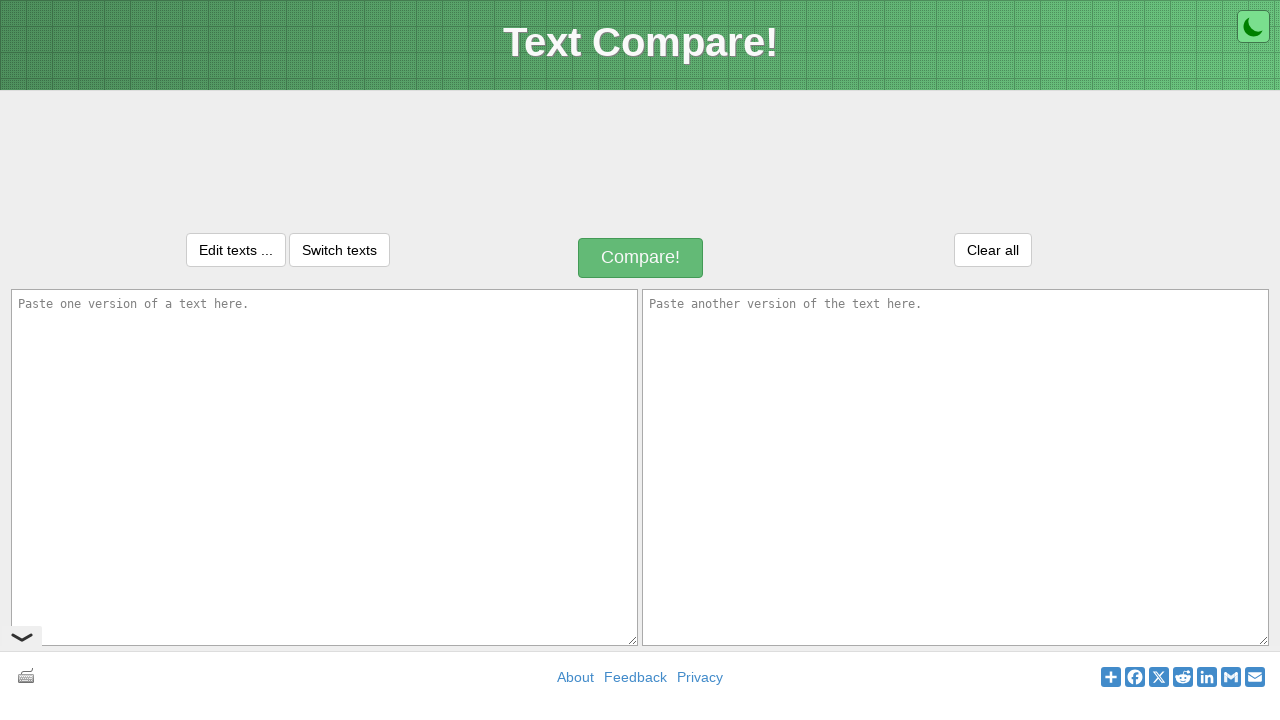

Filled first textarea with 'welcome' on textarea#inputText1
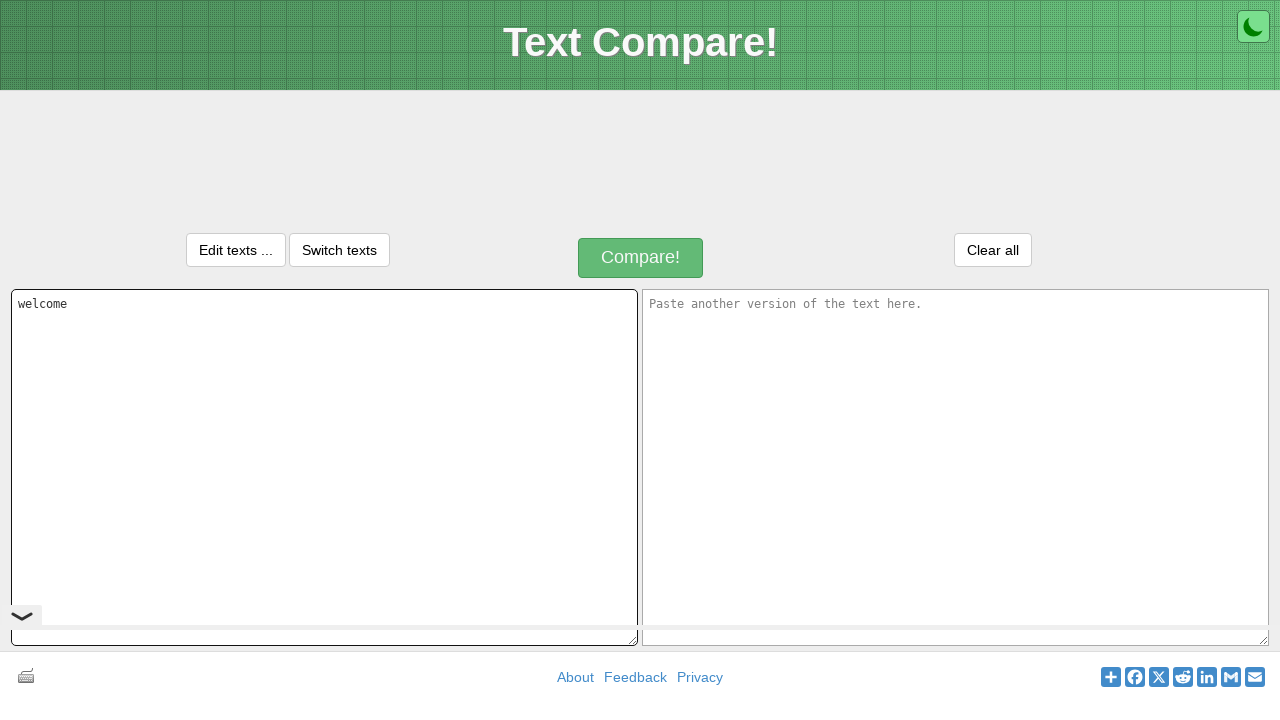

Clicked on first textarea to ensure focus at (324, 467) on textarea#inputText1
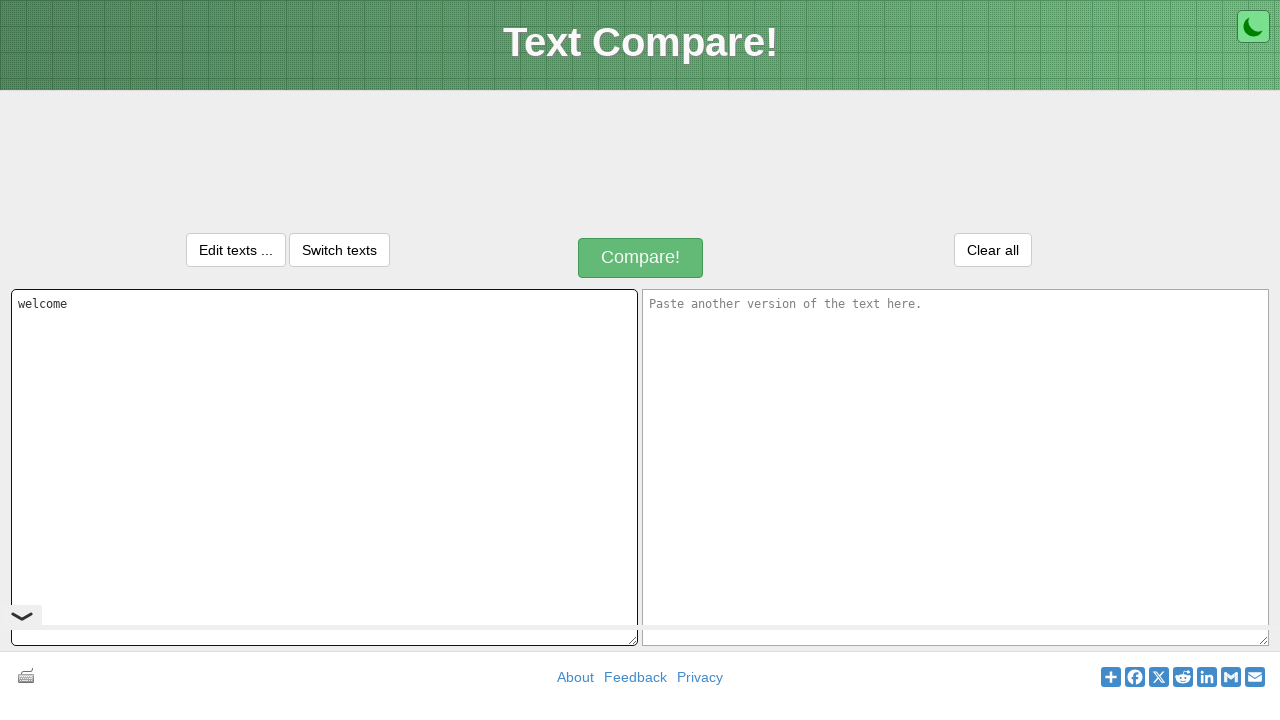

Selected all text in first textarea using Ctrl+A
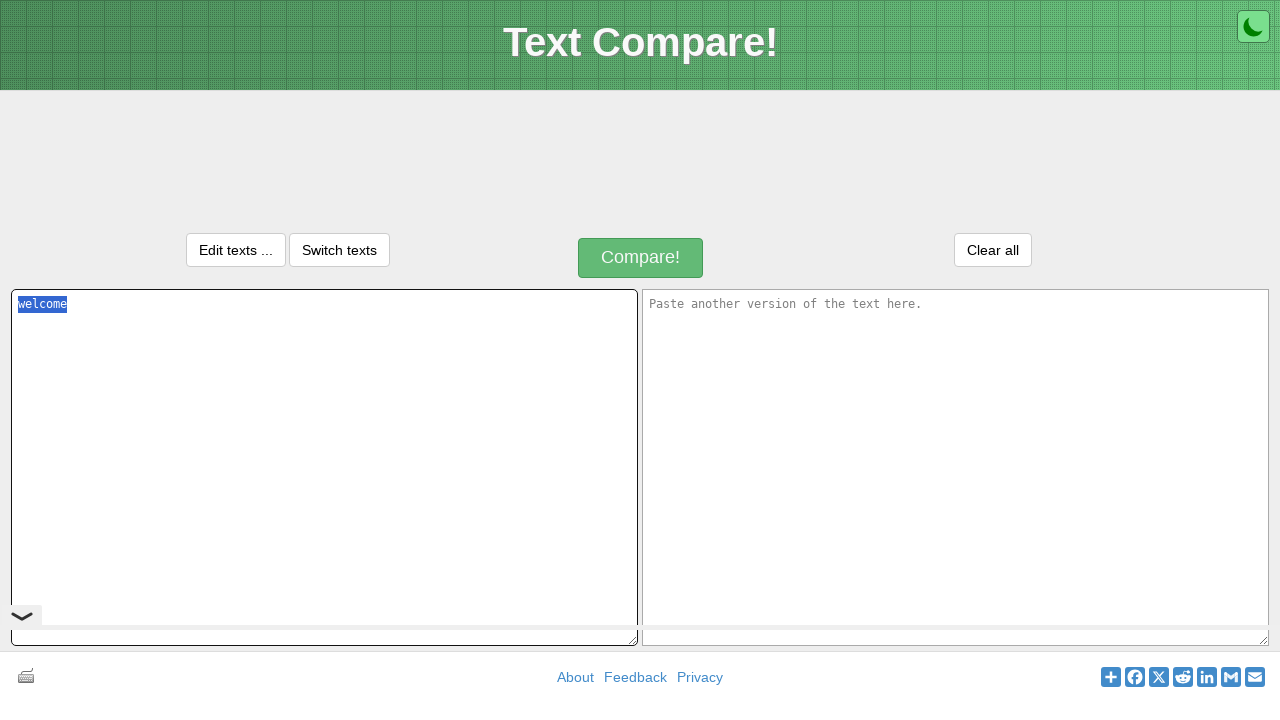

Copied selected text using Ctrl+C
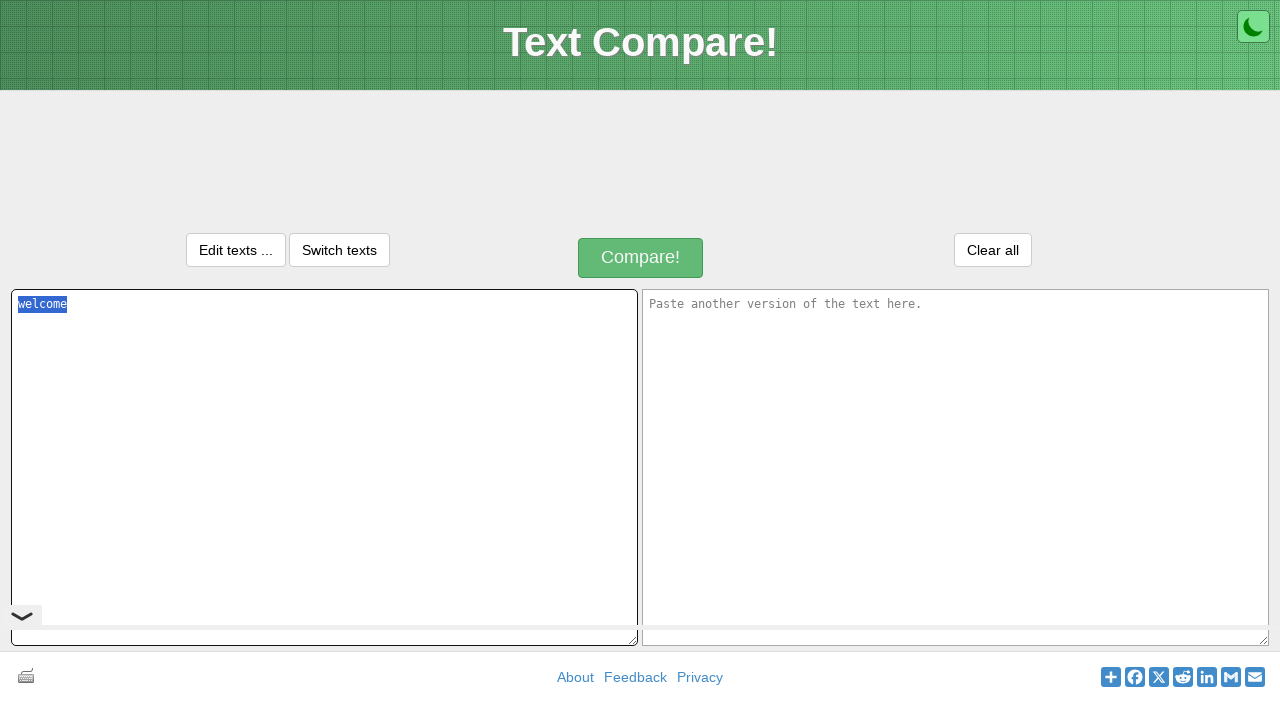

Moved to next textarea using Tab key
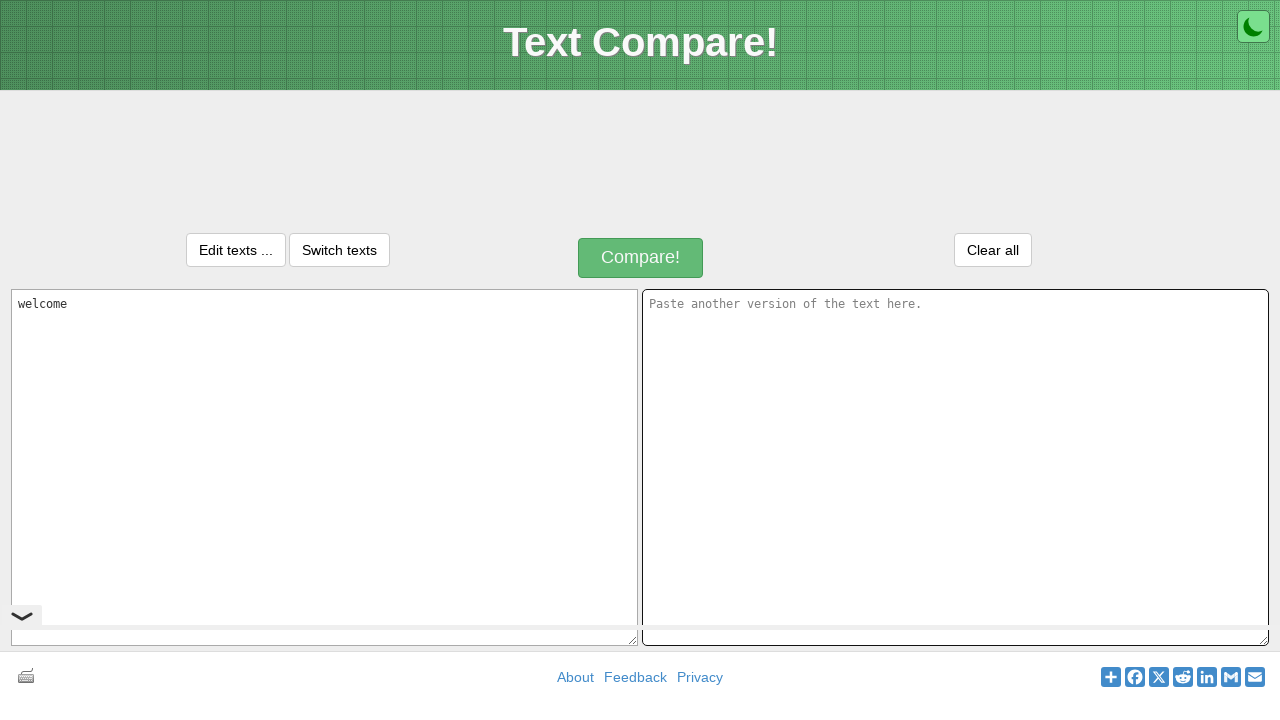

Pasted text into second textarea using Ctrl+V
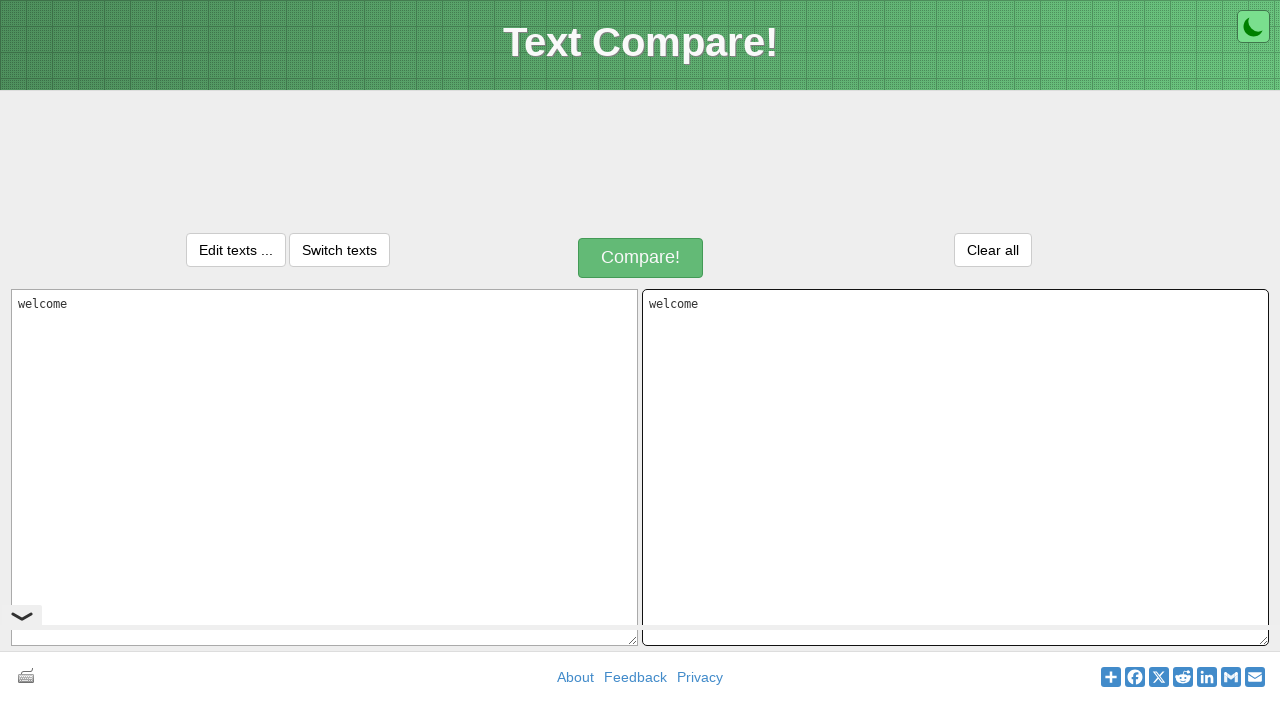

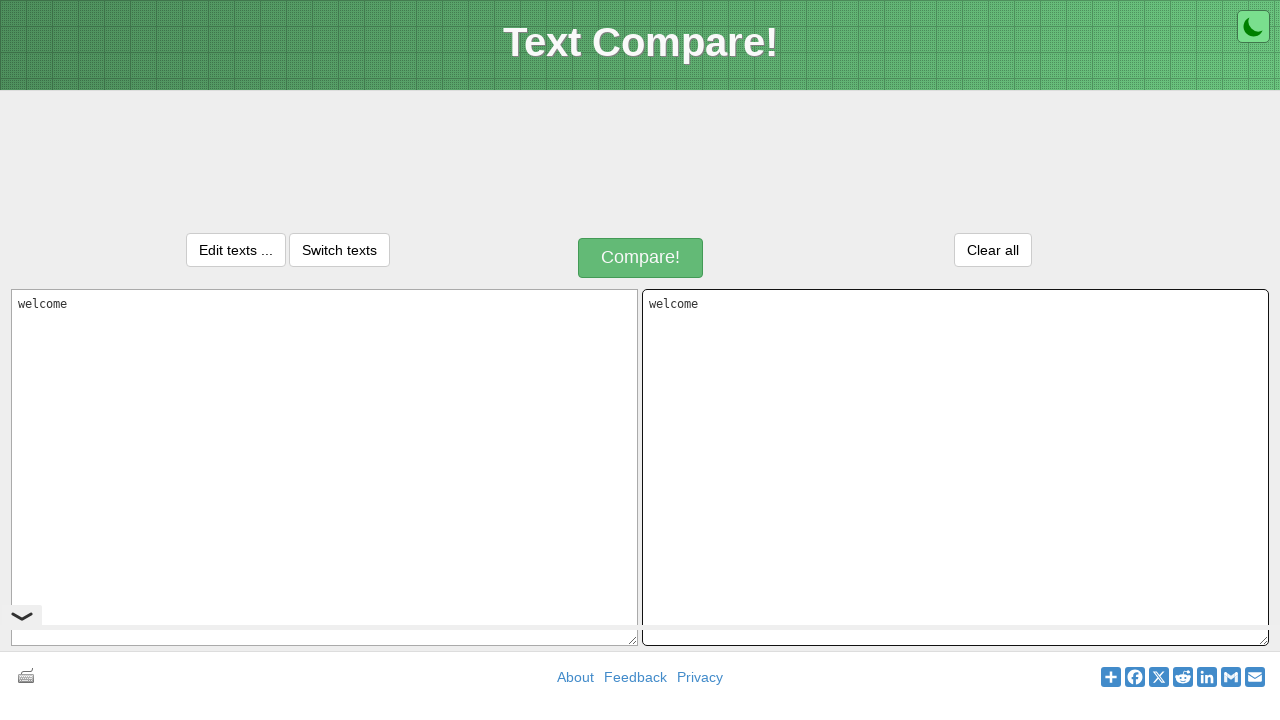